Tests scrolling functionality by finding and scrolling to a specific text element on the page

Starting URL: https://tensor.ru/

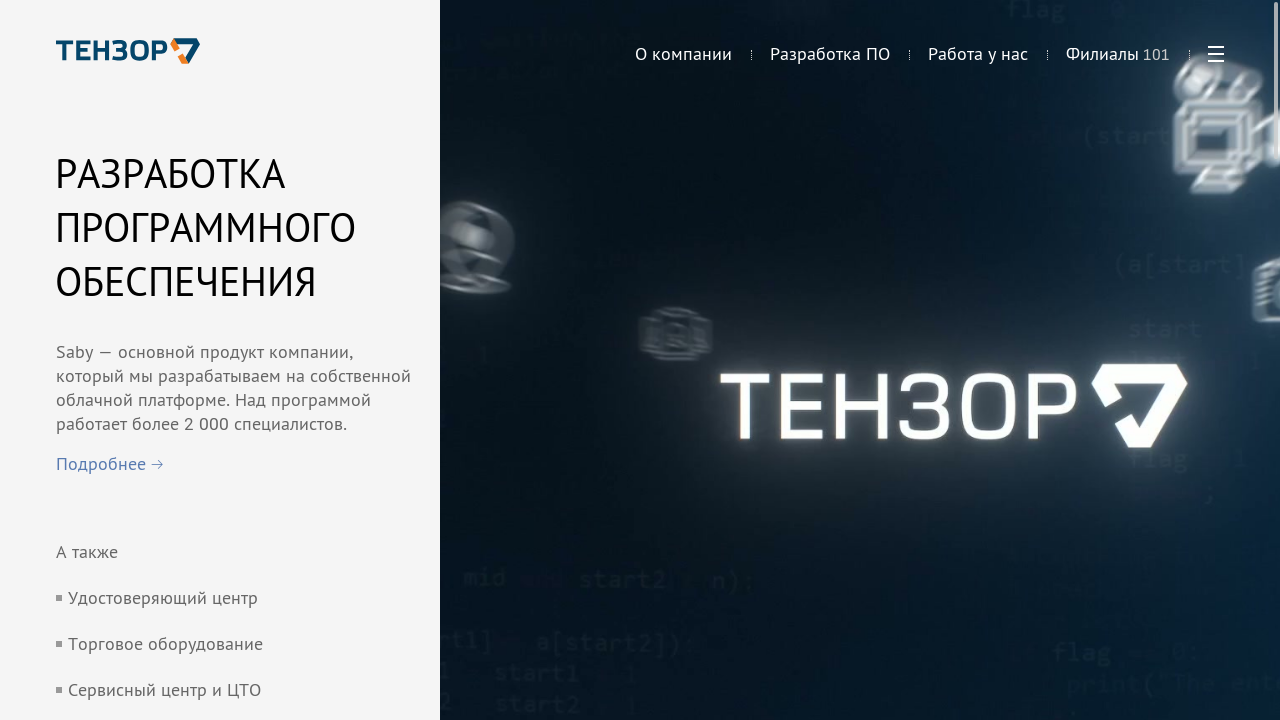

Located element with text 'Сила в людях'
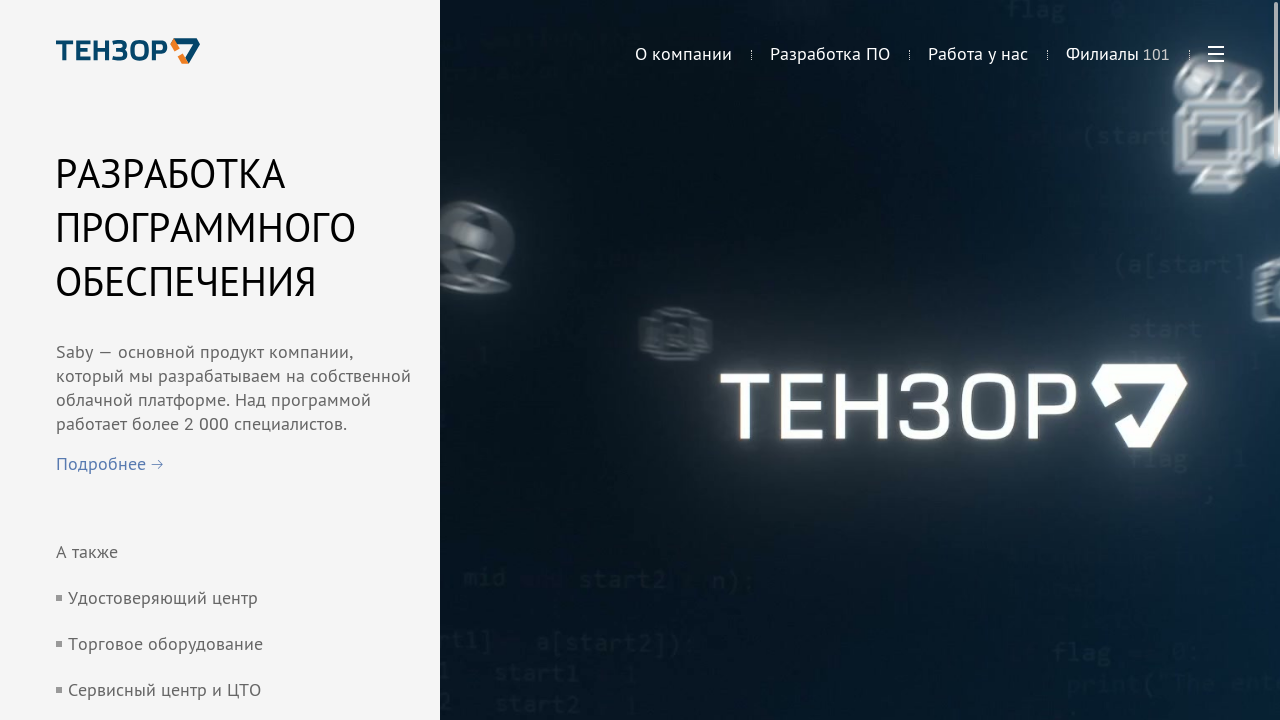

Scrolled to element 'Сила в людях'
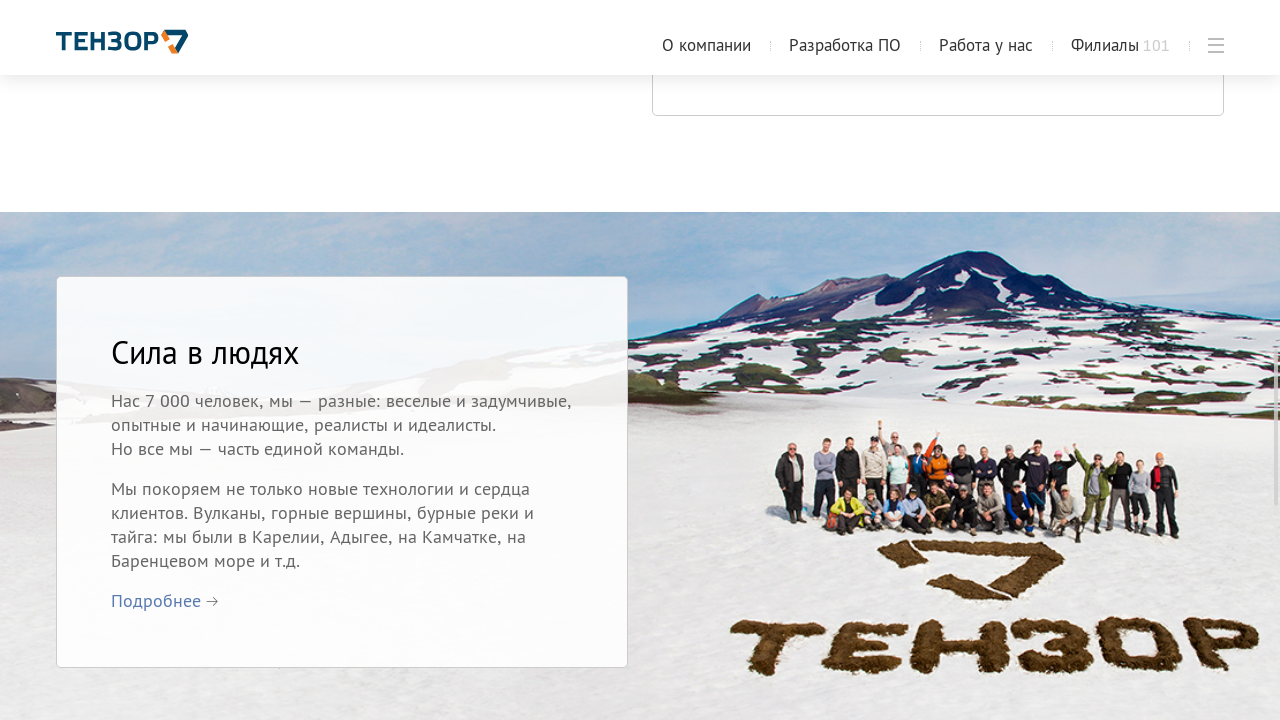

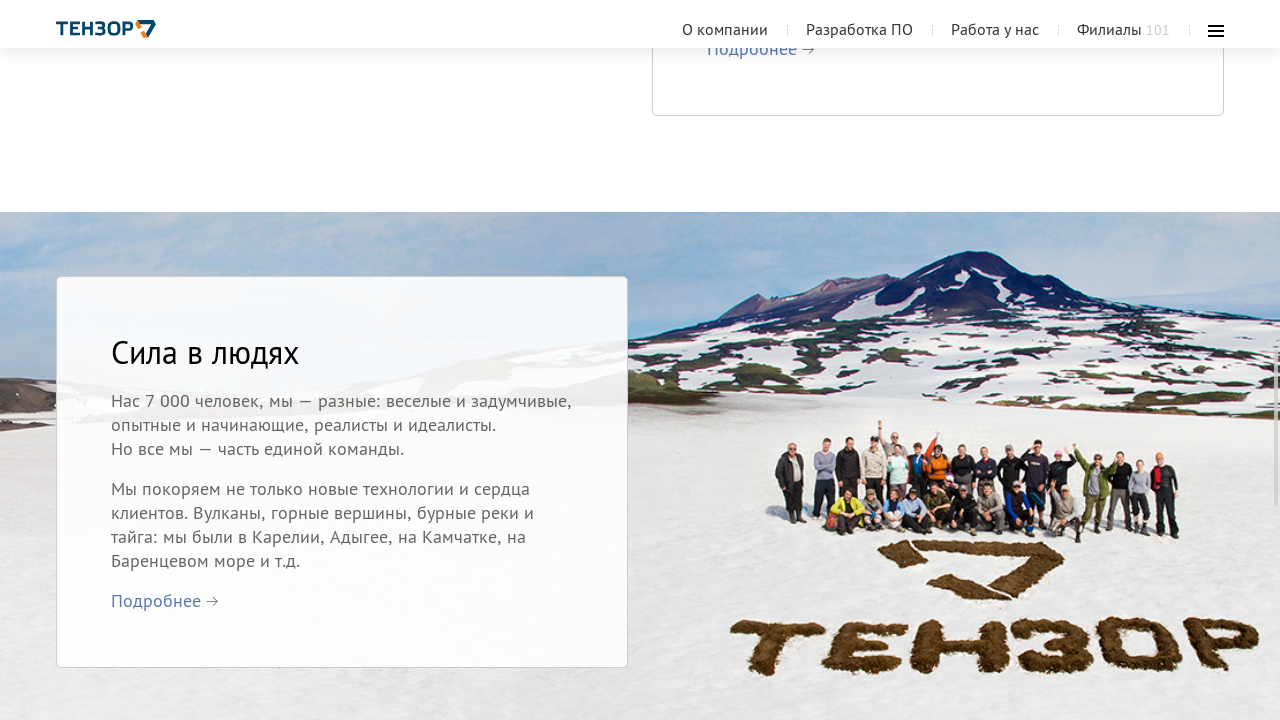